Tests opening a new tab and switching between tabs

Starting URL: https://rahulshettyacademy.com/AutomationPractice/

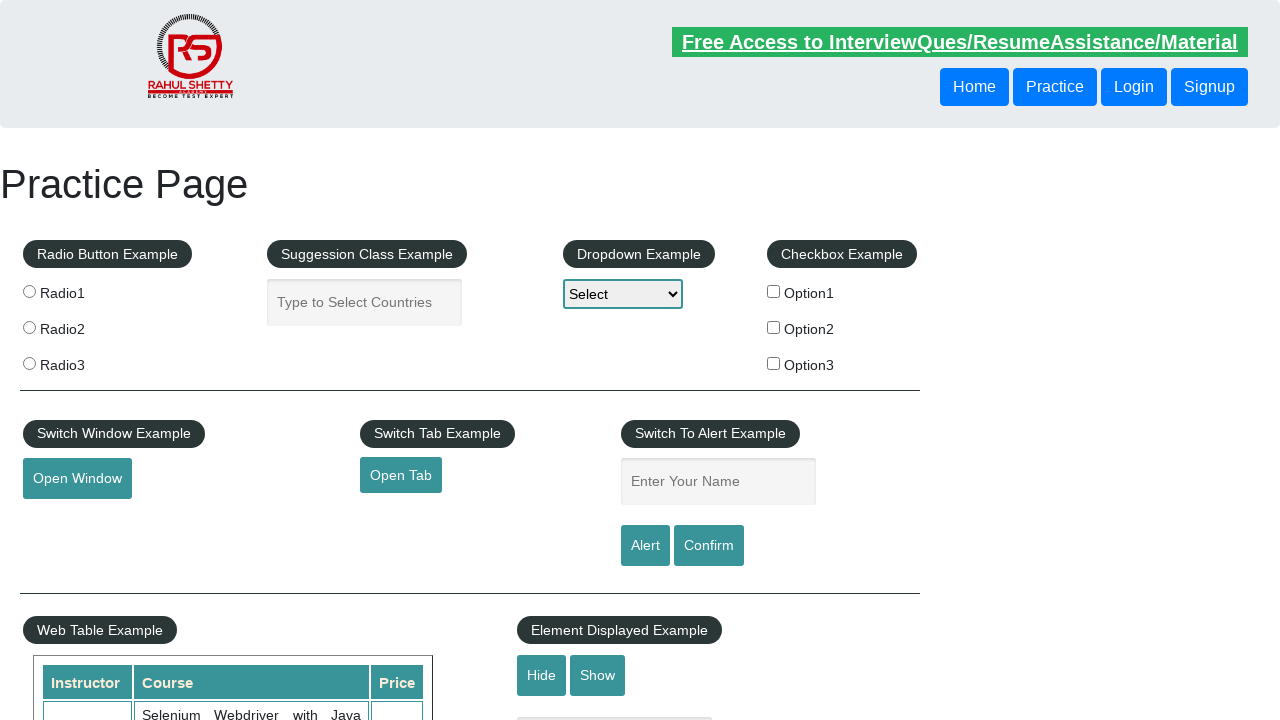

Clicked button to open new tab at (401, 475) on #opentab
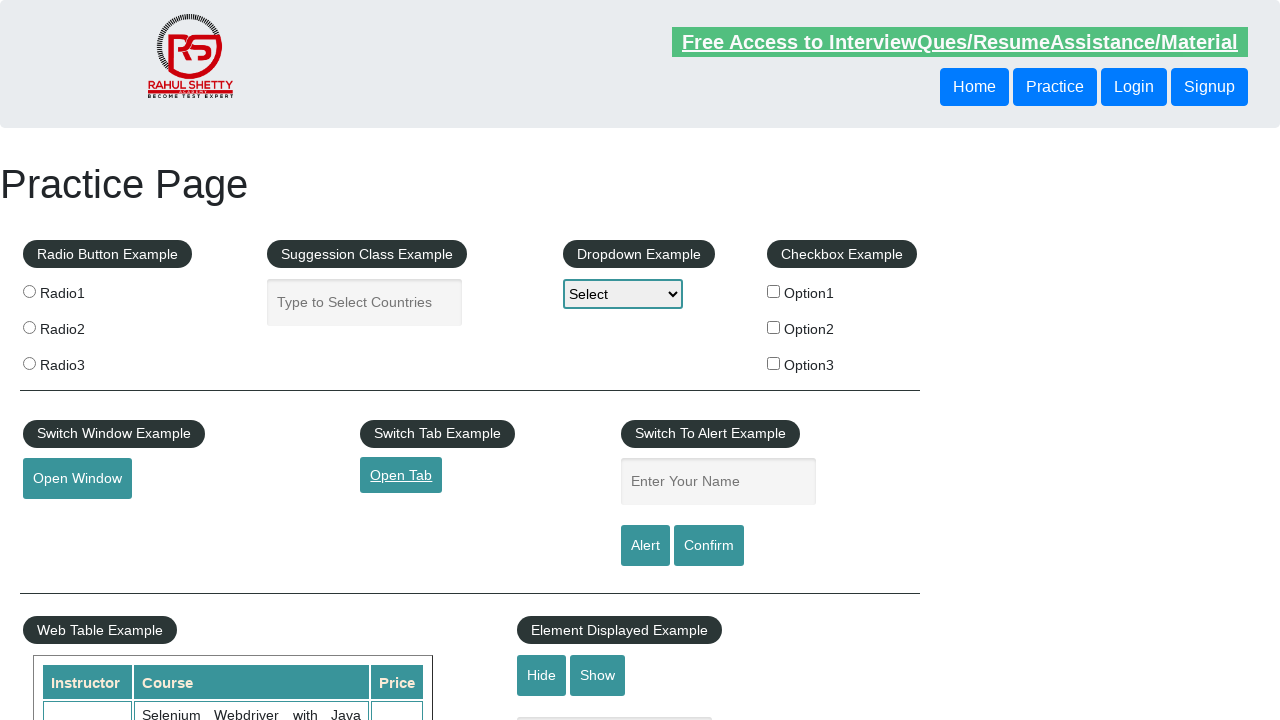

New tab opened and captured
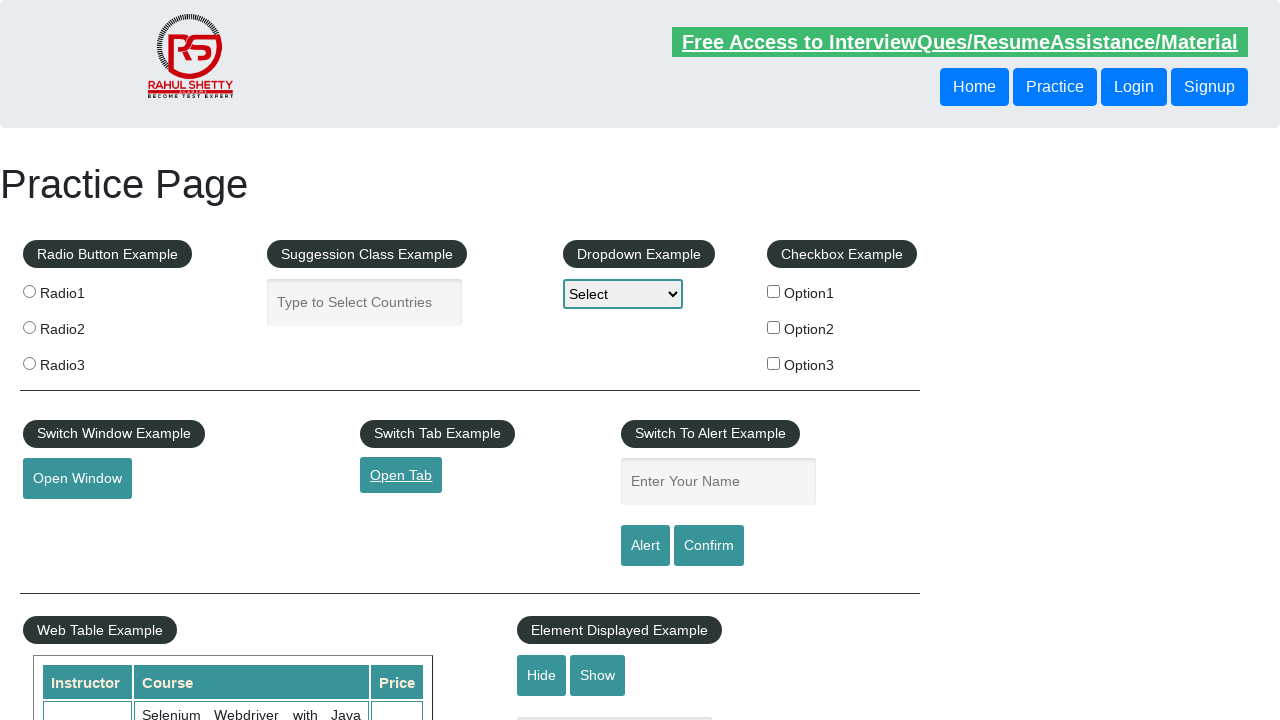

New tab page loaded completely
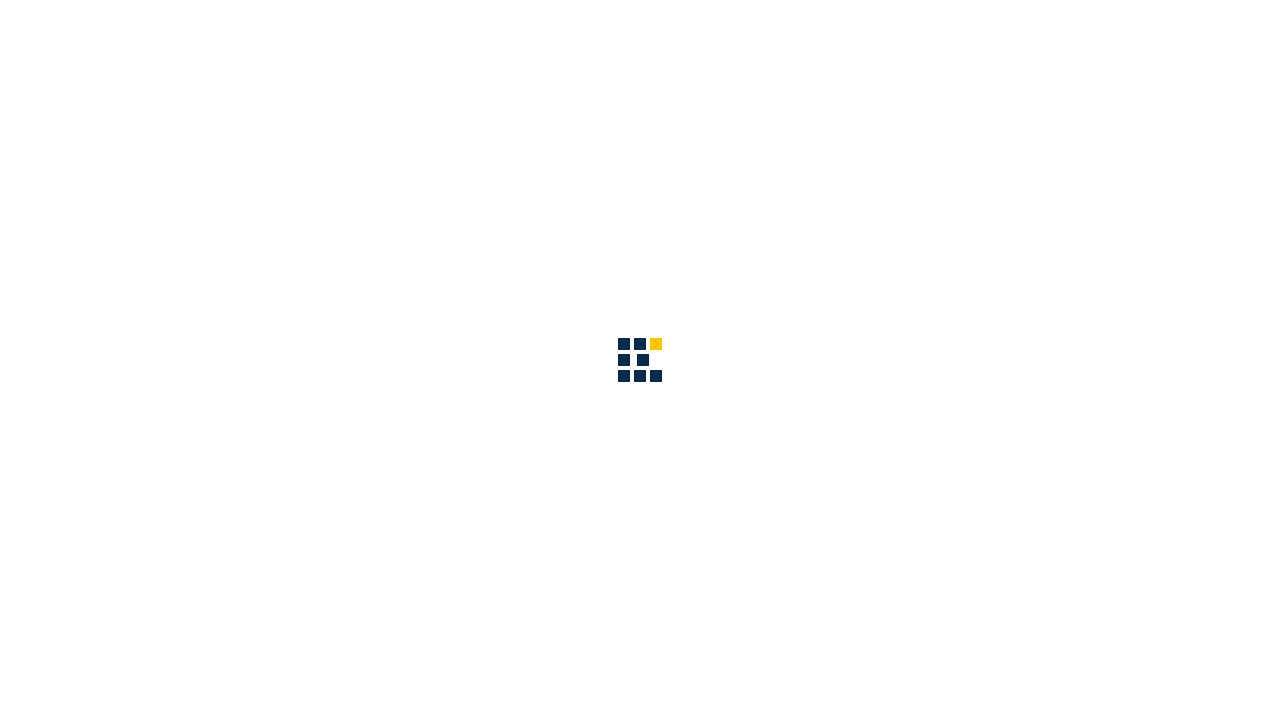

Closed the new tab
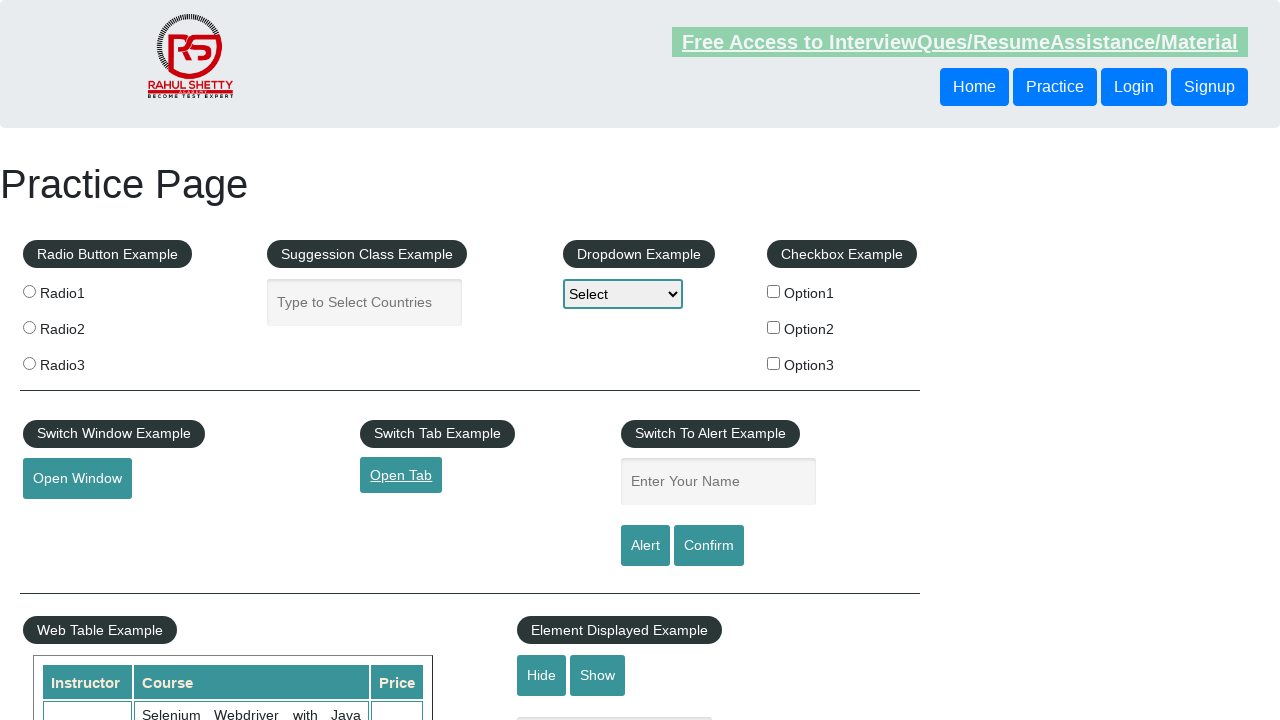

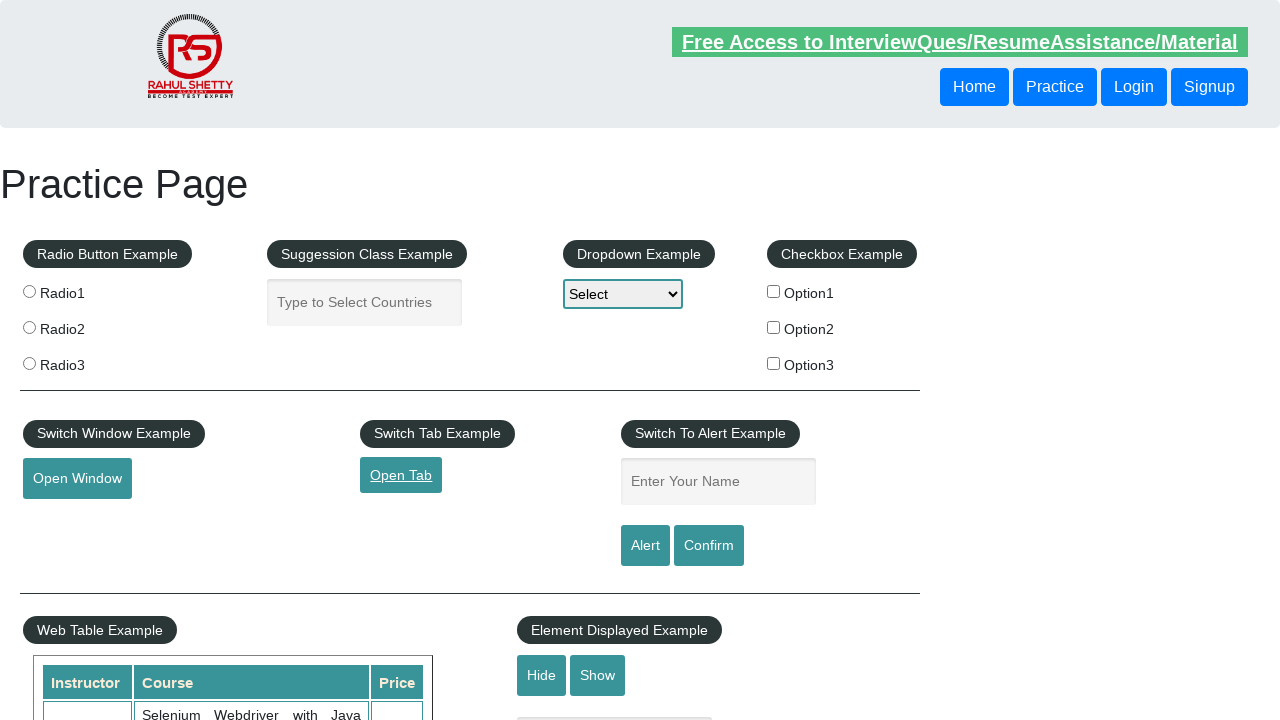